Tests the TodoMVC application by adding three todo items, marking all of them as completed, and then clearing all completed tasks.

Starting URL: https://demo.playwright.dev/todomvc/#/

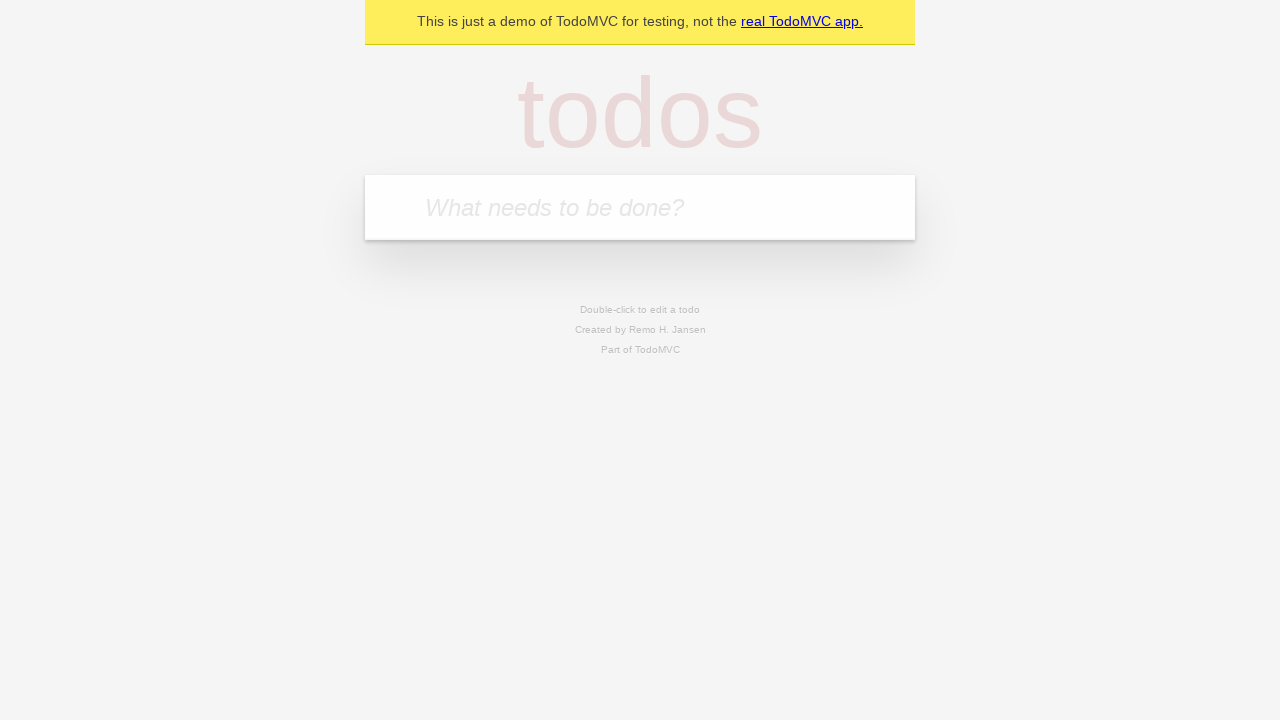

Clicked on the 'What needs to be done?' textbox to focus it at (640, 207) on internal:role=textbox[name="What needs to be done?"i]
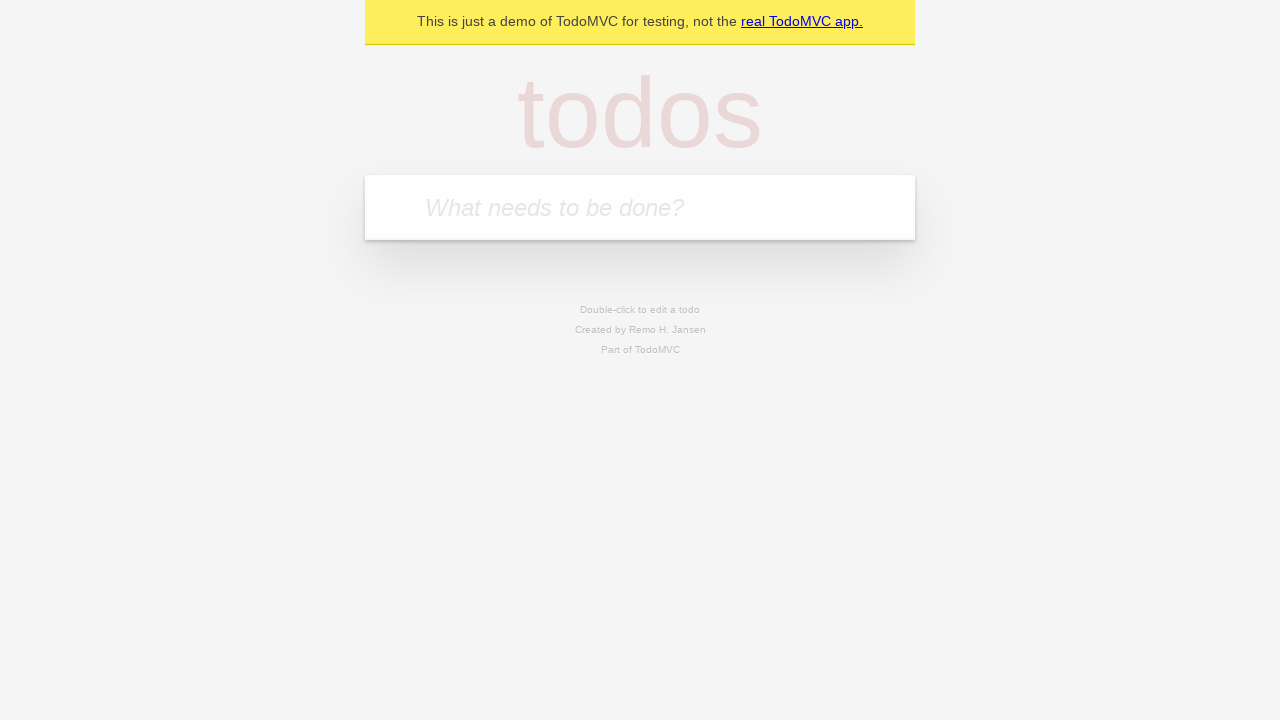

Filled textbox with first todo item 'do to assments' on internal:role=textbox[name="What needs to be done?"i]
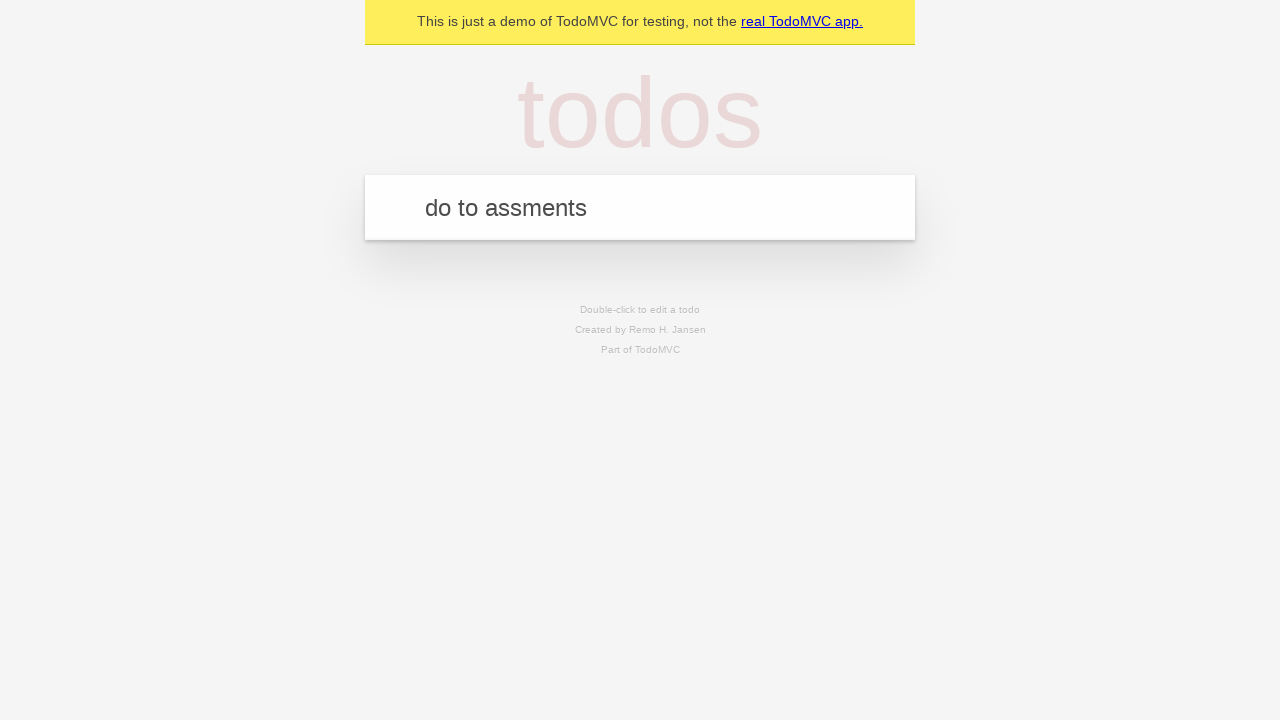

Pressed Enter to add first todo item on internal:role=textbox[name="What needs to be done?"i]
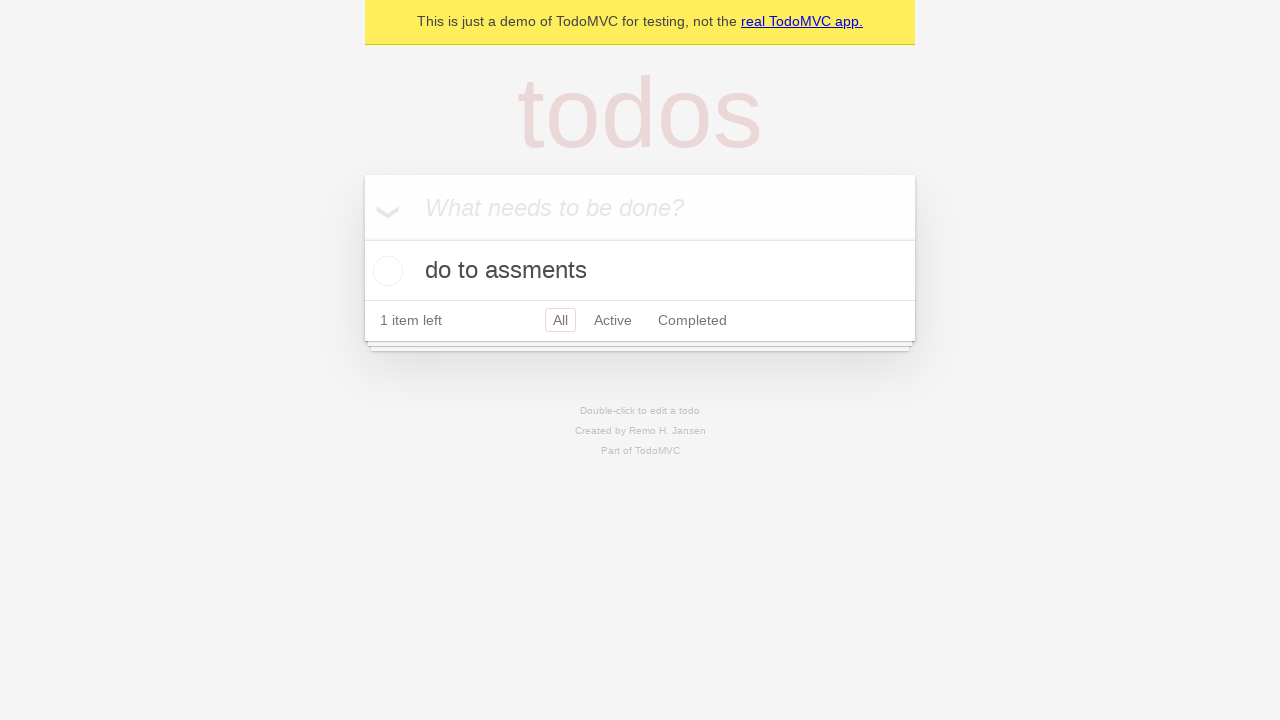

Filled textbox with second todo item 'learning' on internal:role=textbox[name="What needs to be done?"i]
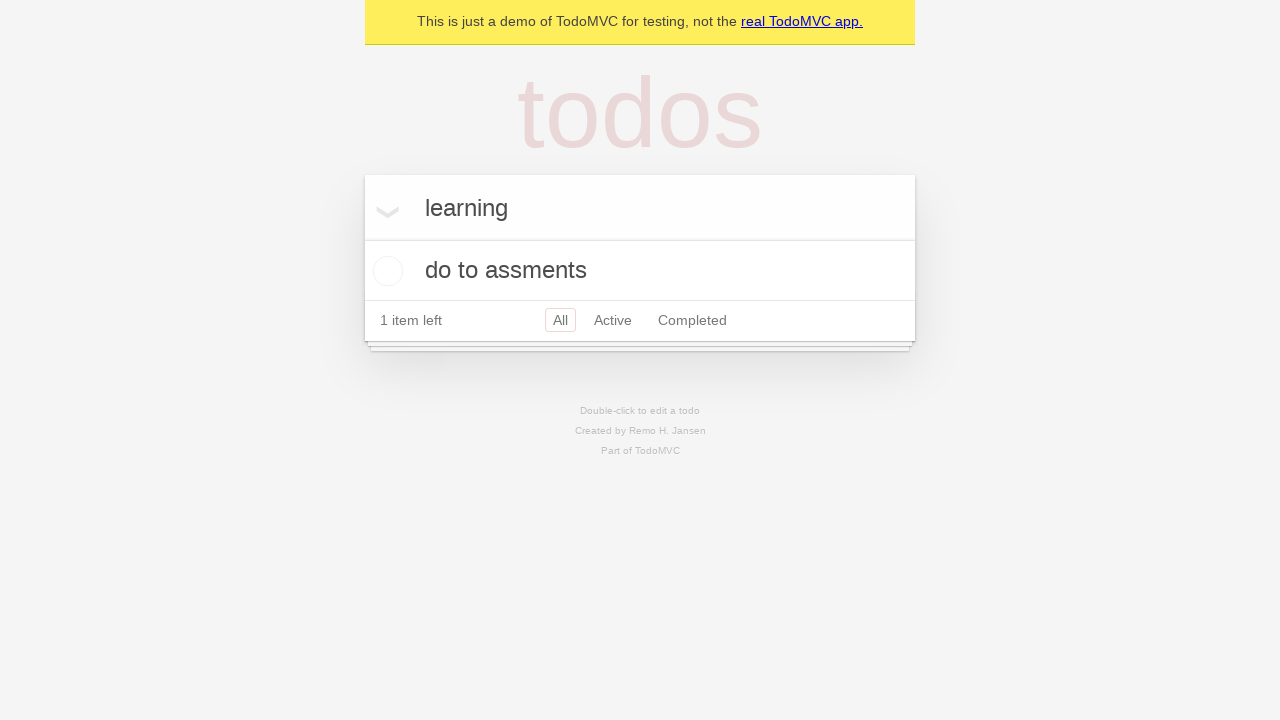

Pressed Enter to add second todo item on internal:role=textbox[name="What needs to be done?"i]
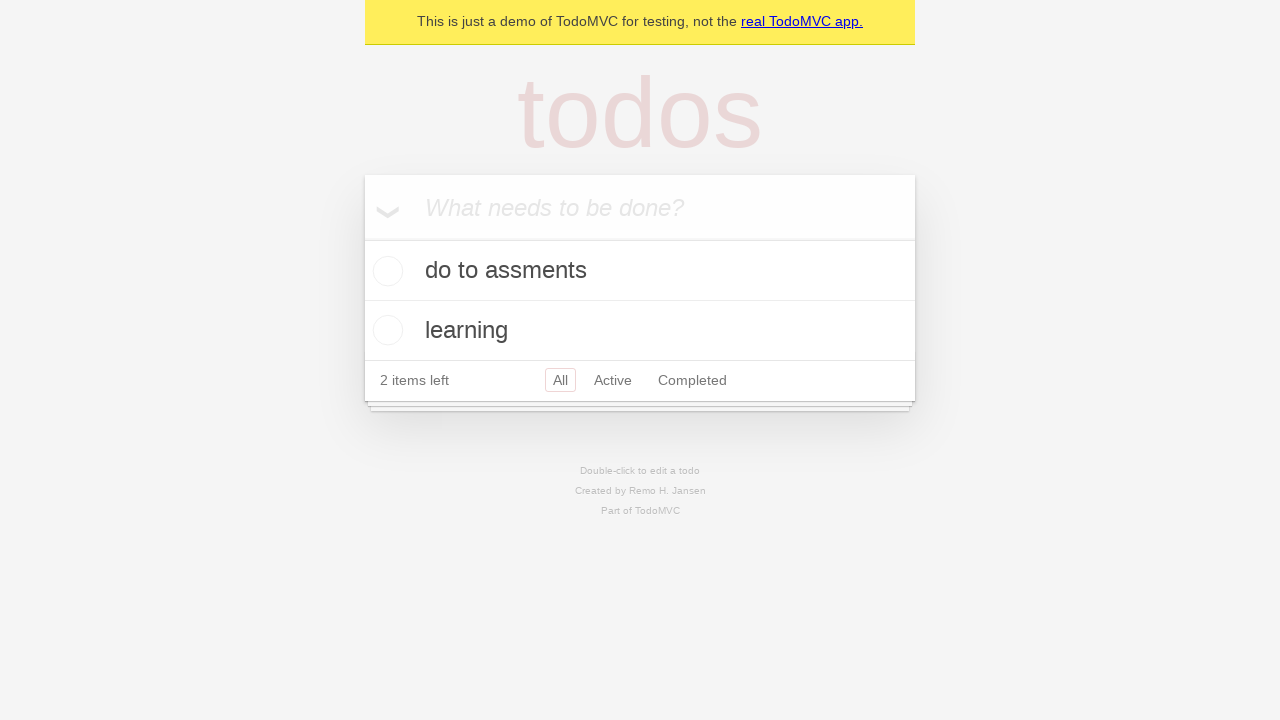

Filled textbox with third todo item 'metting' on internal:role=textbox[name="What needs to be done?"i]
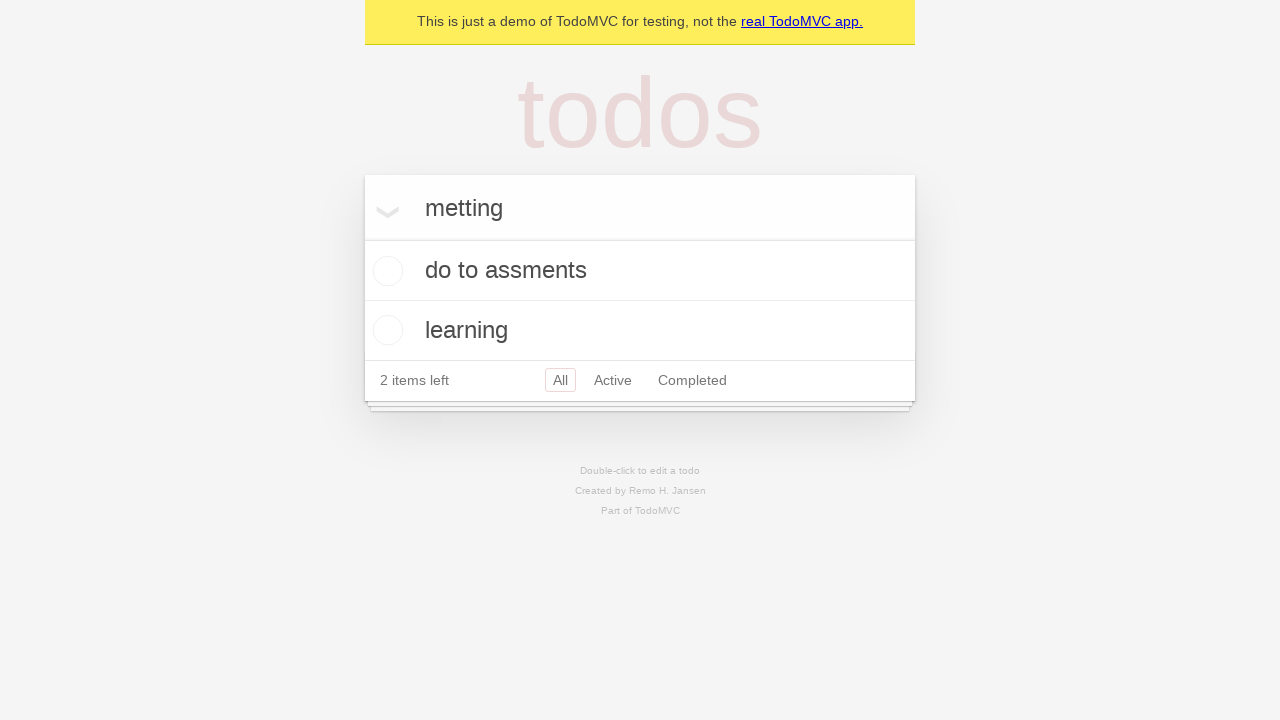

Pressed Enter to add third todo item on internal:role=textbox[name="What needs to be done?"i]
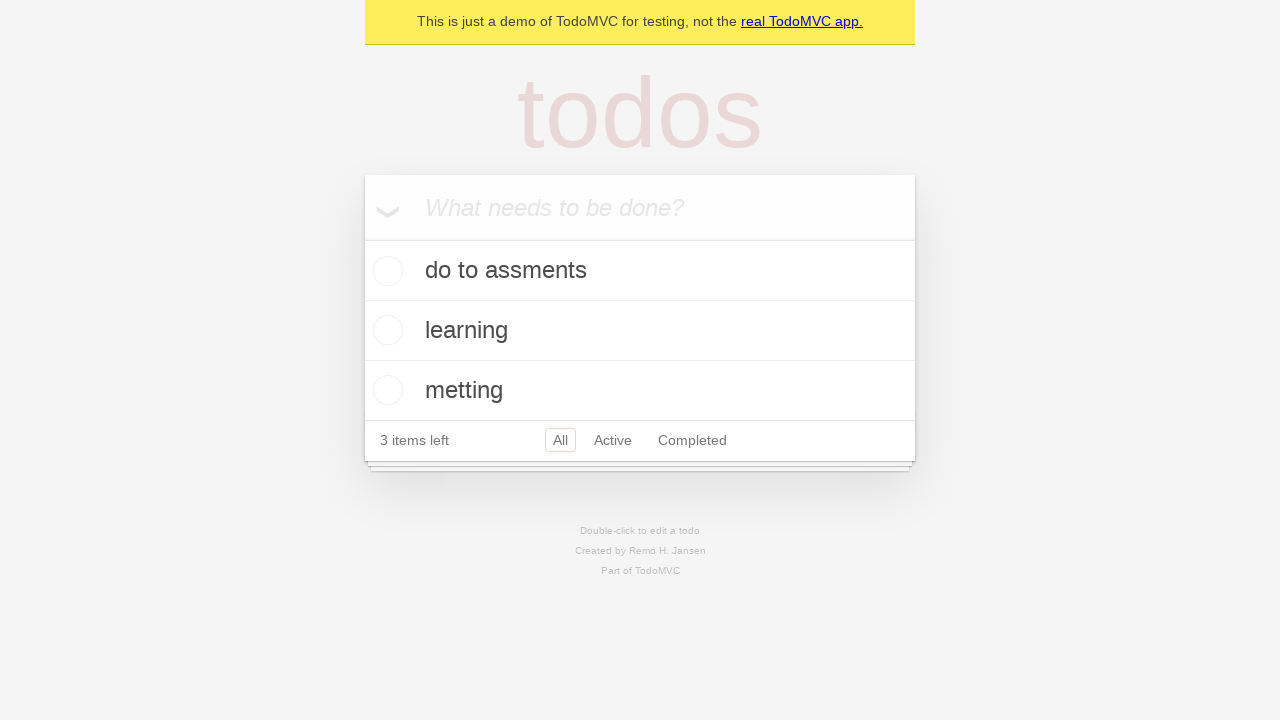

Marked 'metting' todo item as completed at (385, 390) on internal:role=listitem >> internal:has-text="metting"i >> internal:label="Toggle
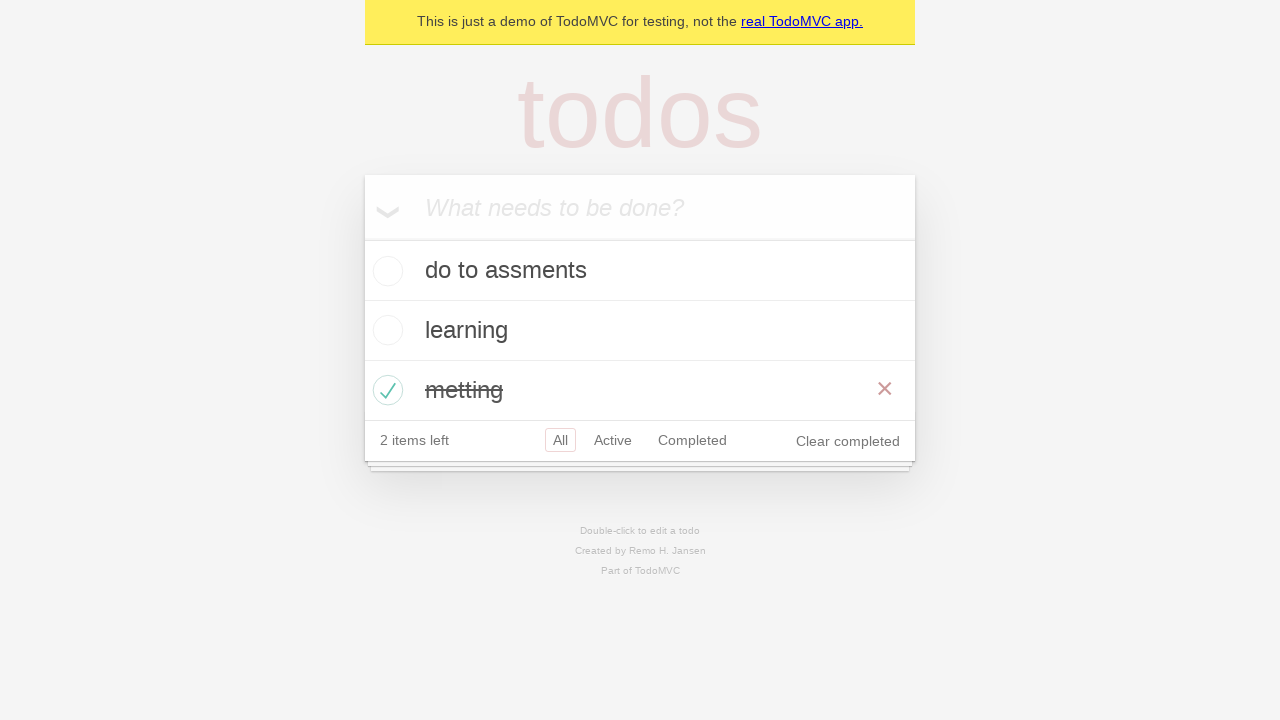

Marked 'learning' todo item as completed at (385, 330) on internal:role=listitem >> internal:has-text="learning"i >> internal:label="Toggl
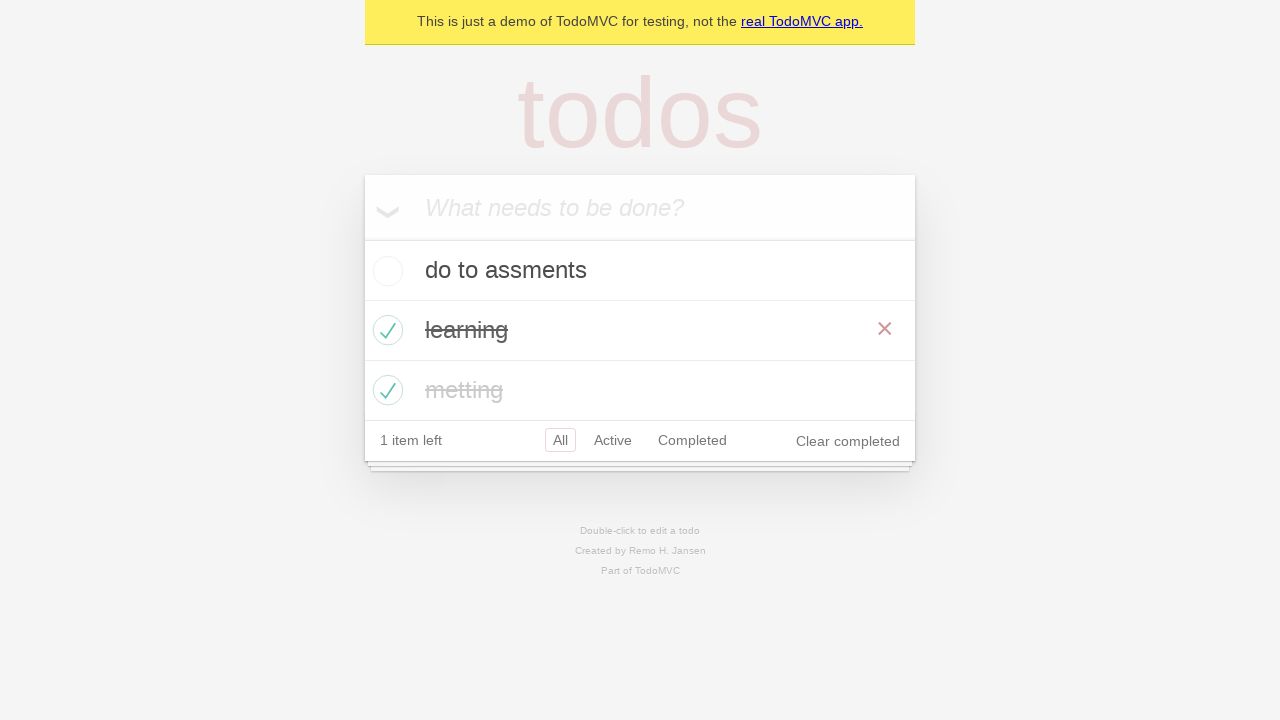

Marked 'do to assments' todo item as completed at (385, 271) on internal:role=listitem >> internal:has-text="do to assments"i >> internal:label=
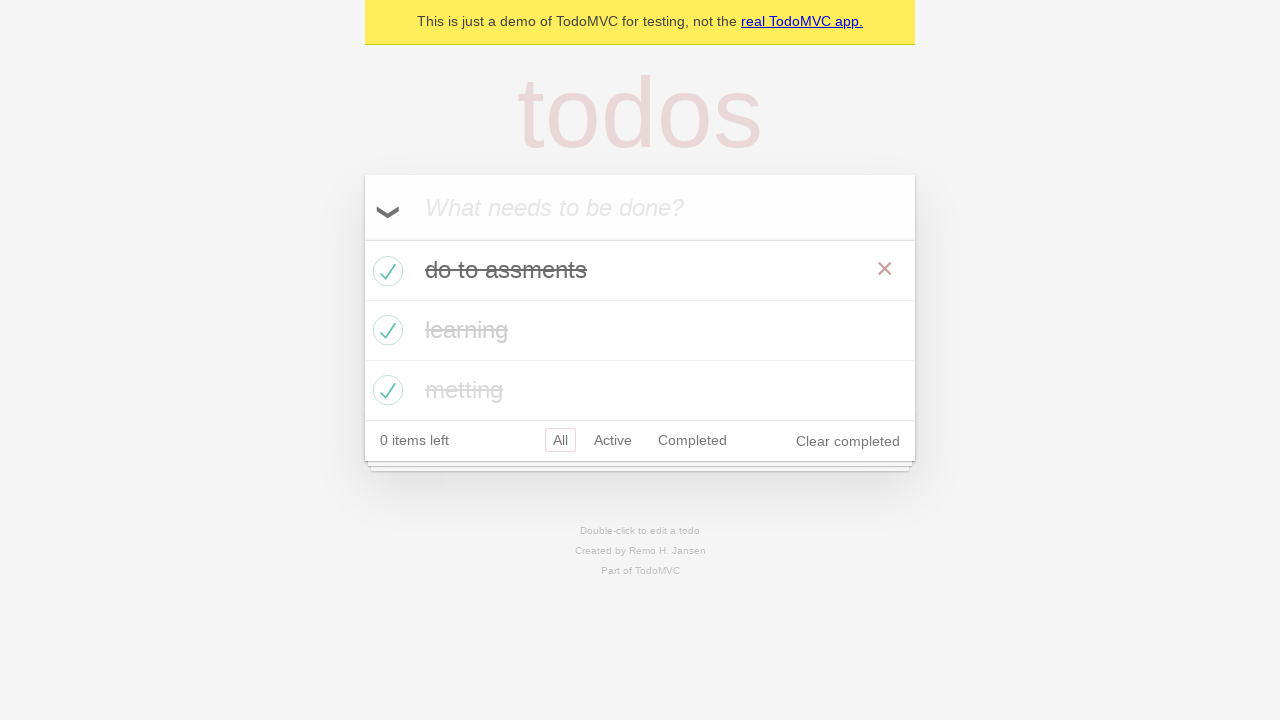

Clicked 'Clear completed' button to remove all completed tasks at (848, 441) on internal:role=button[name="Clear completed"i]
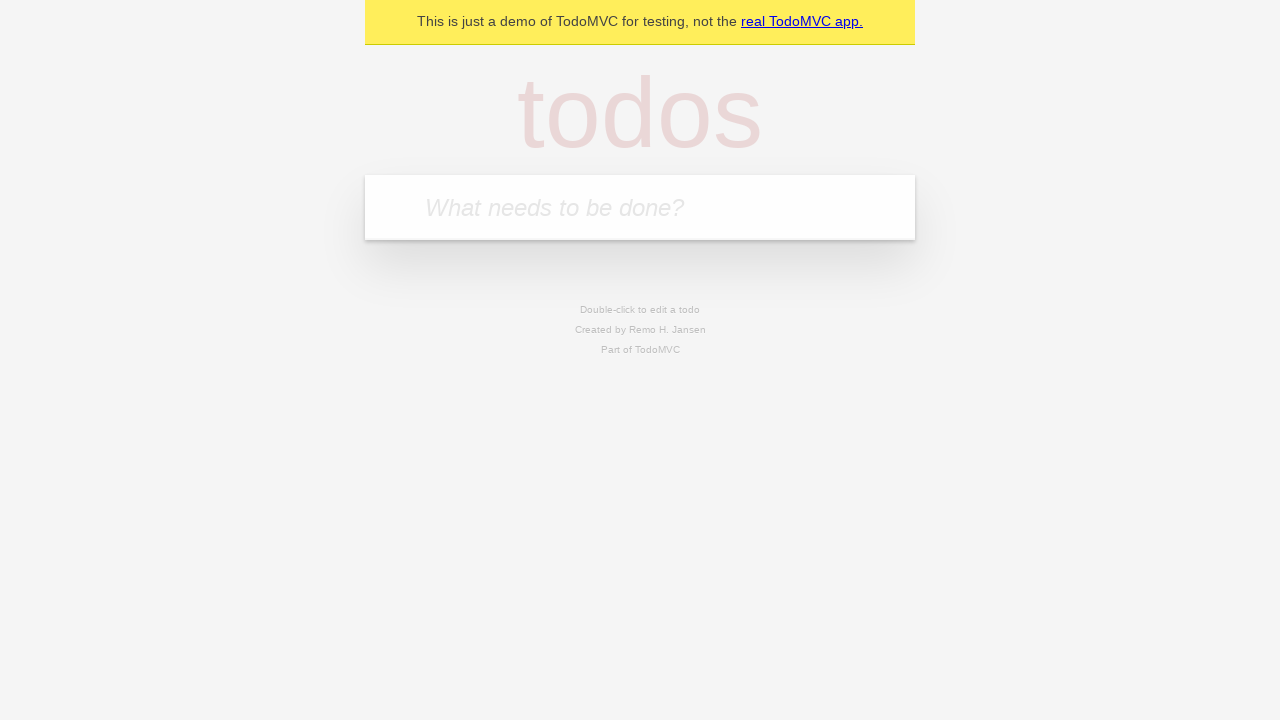

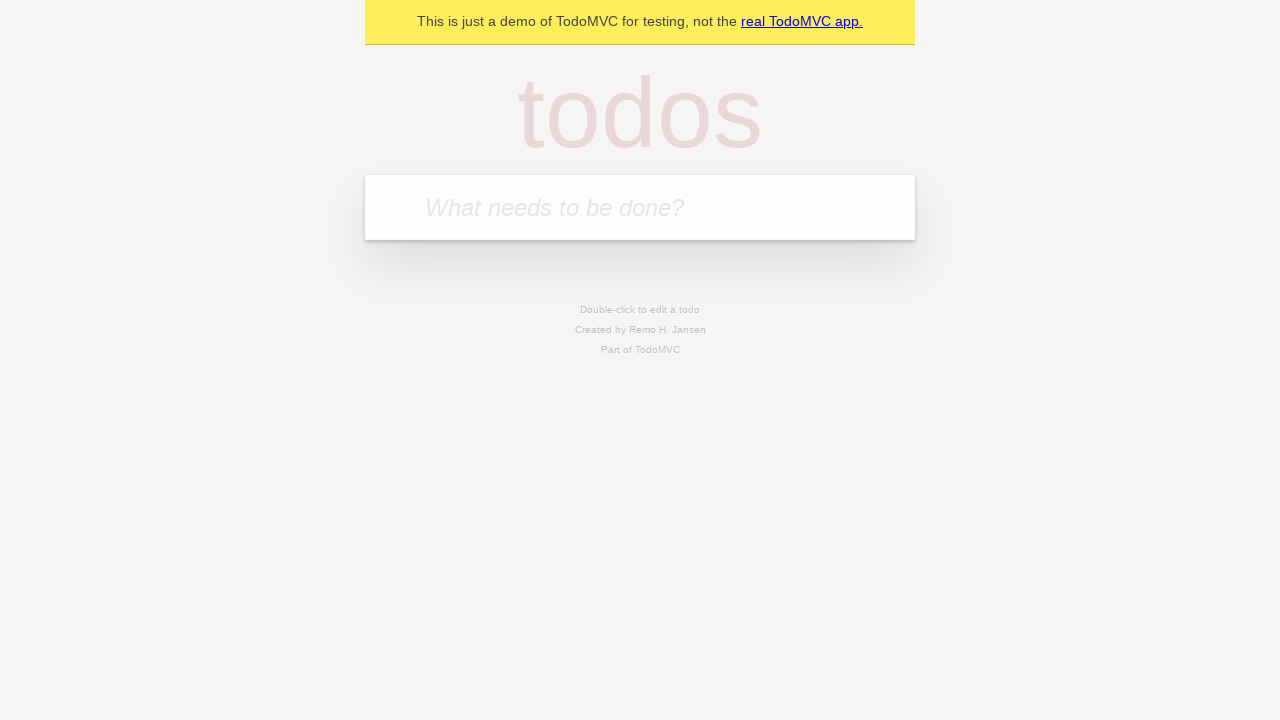